Tests iframe content by navigating to iframe page, switching to iframe context and verifying text content

Starting URL: http://the-internet.herokuapp.com/frames

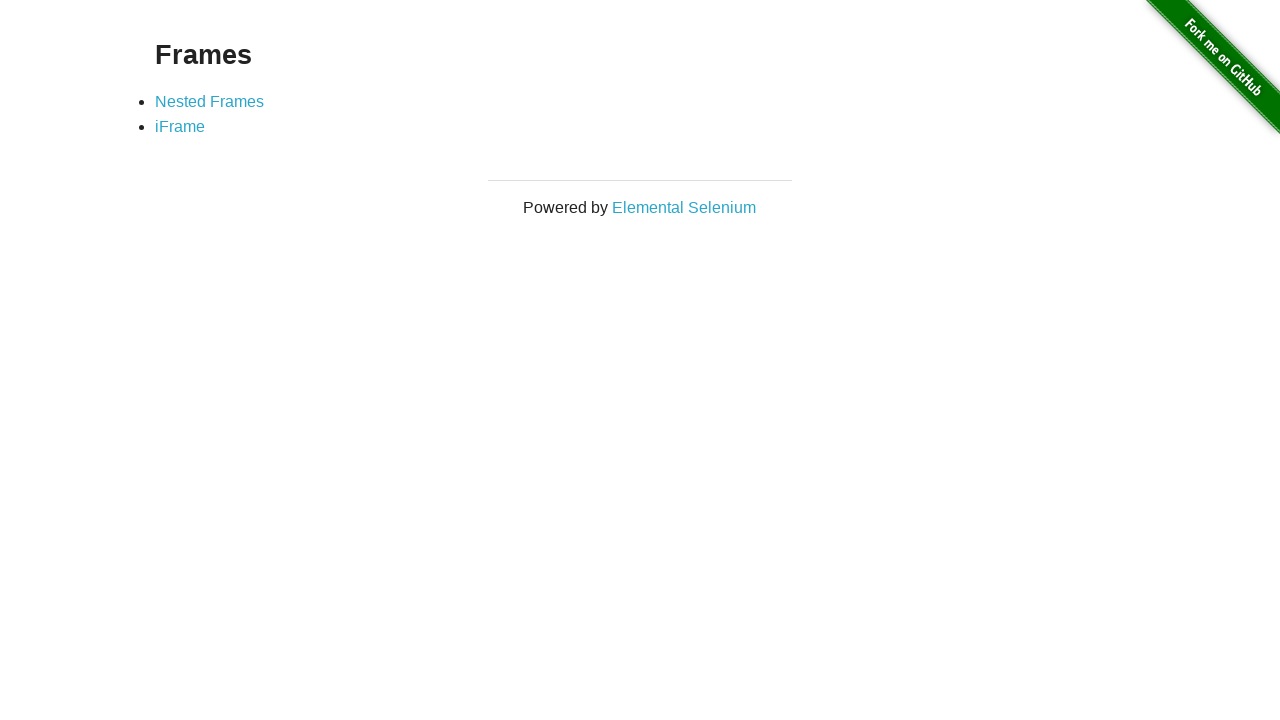

Navigated to frames page
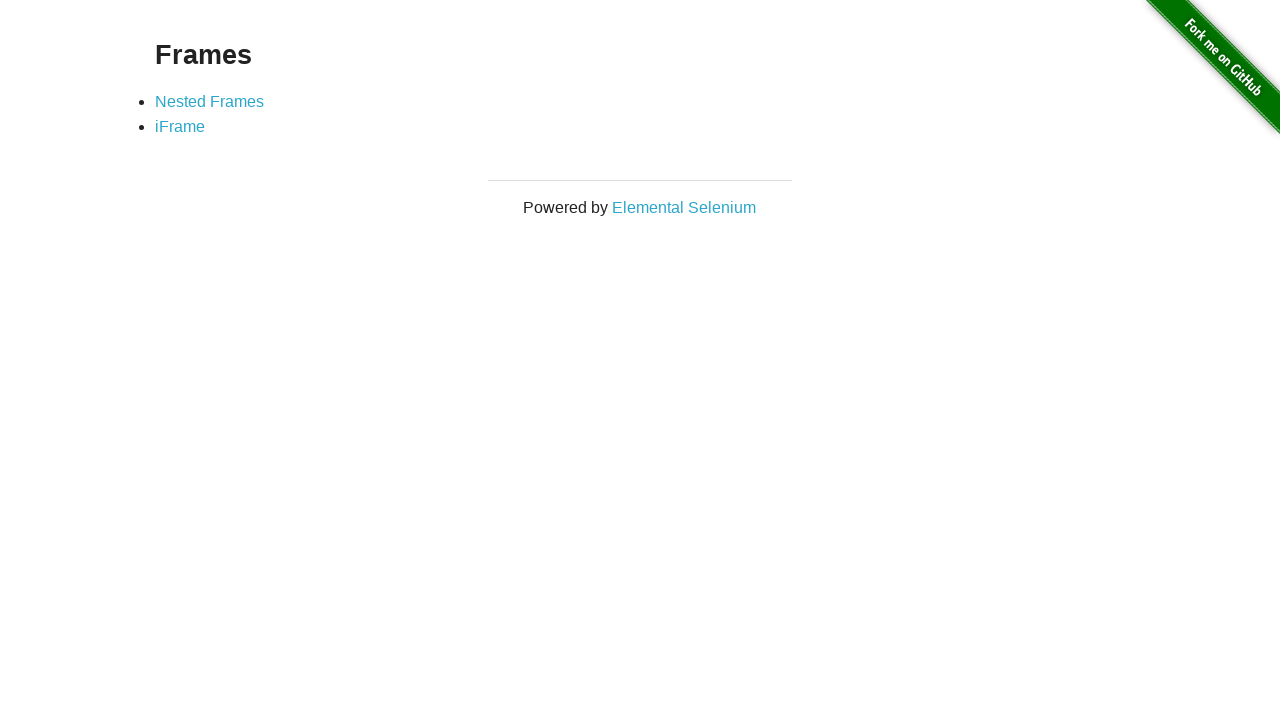

Clicked on iframe link at (180, 127) on xpath=//*[@href='/iframe']
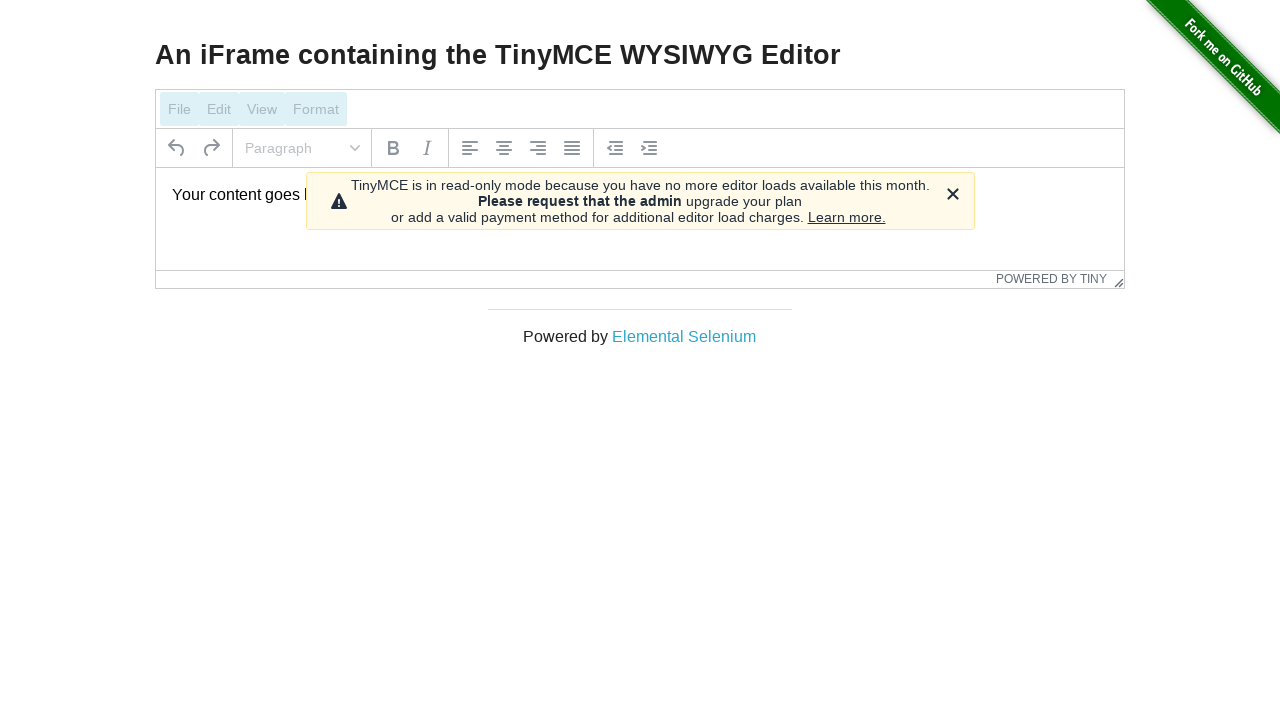

Located iframe element
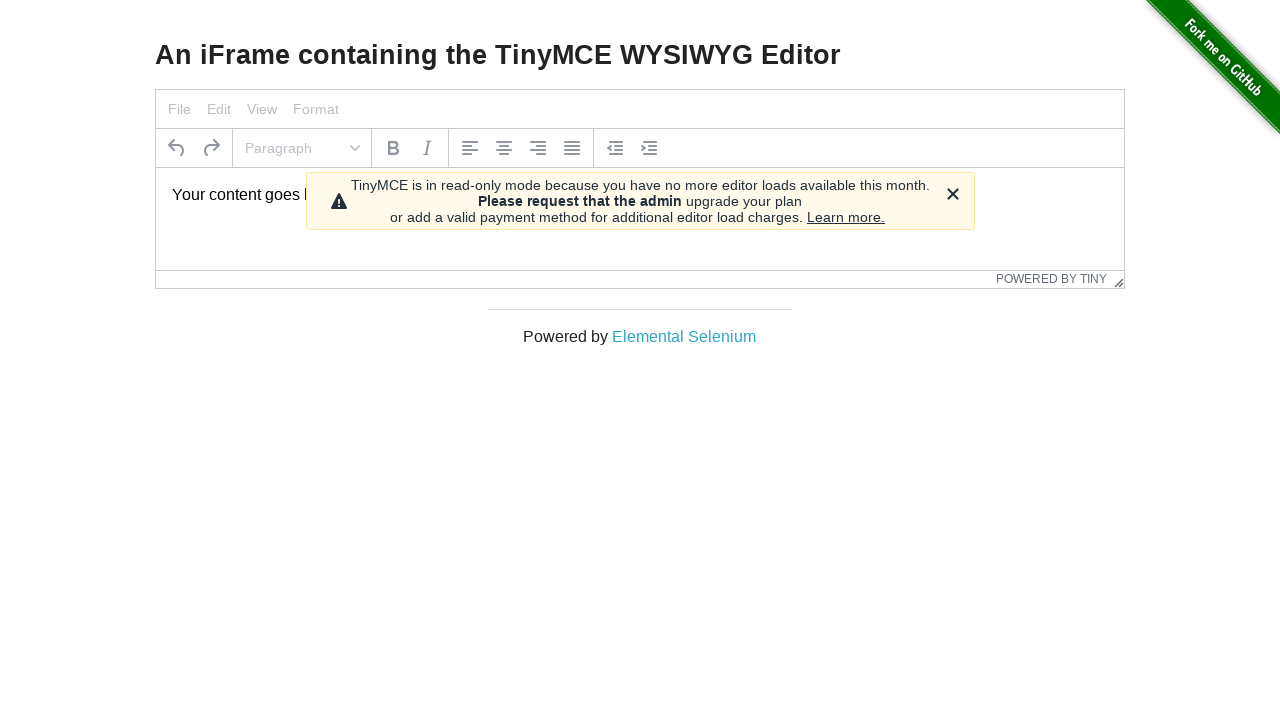

Located text element within iframe
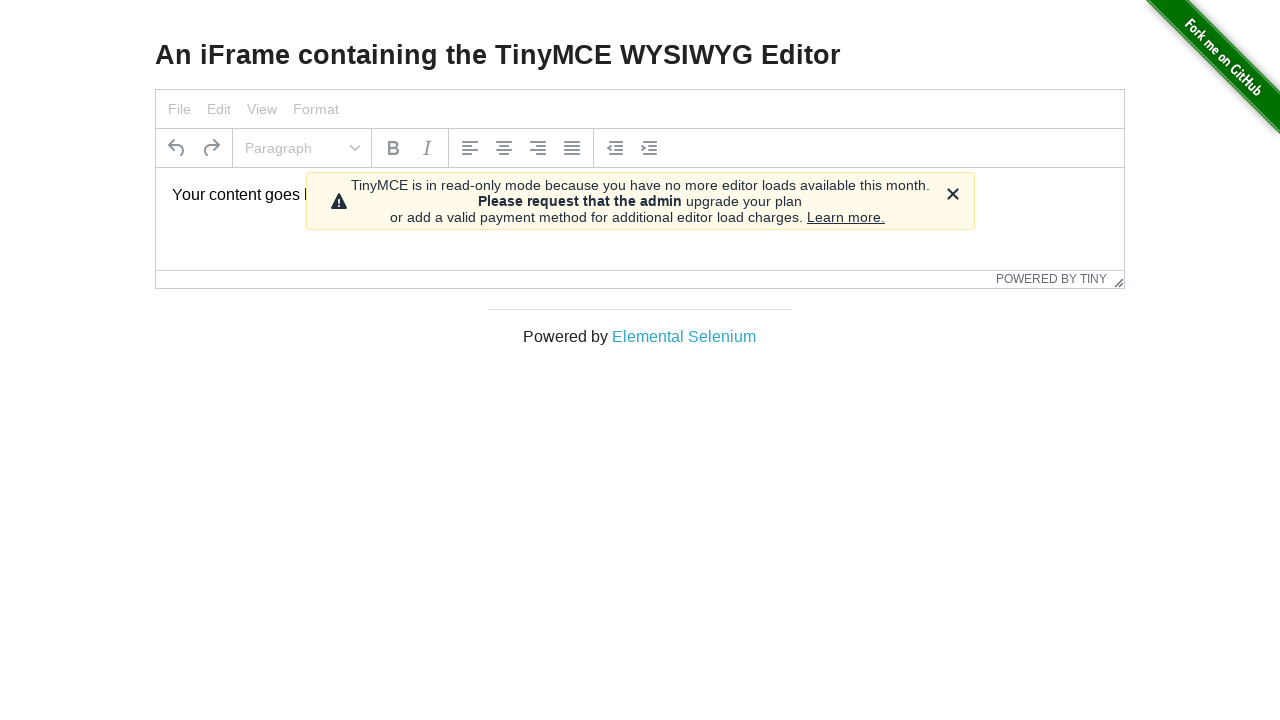

Verified iframe text content contains 'Your content goes here'
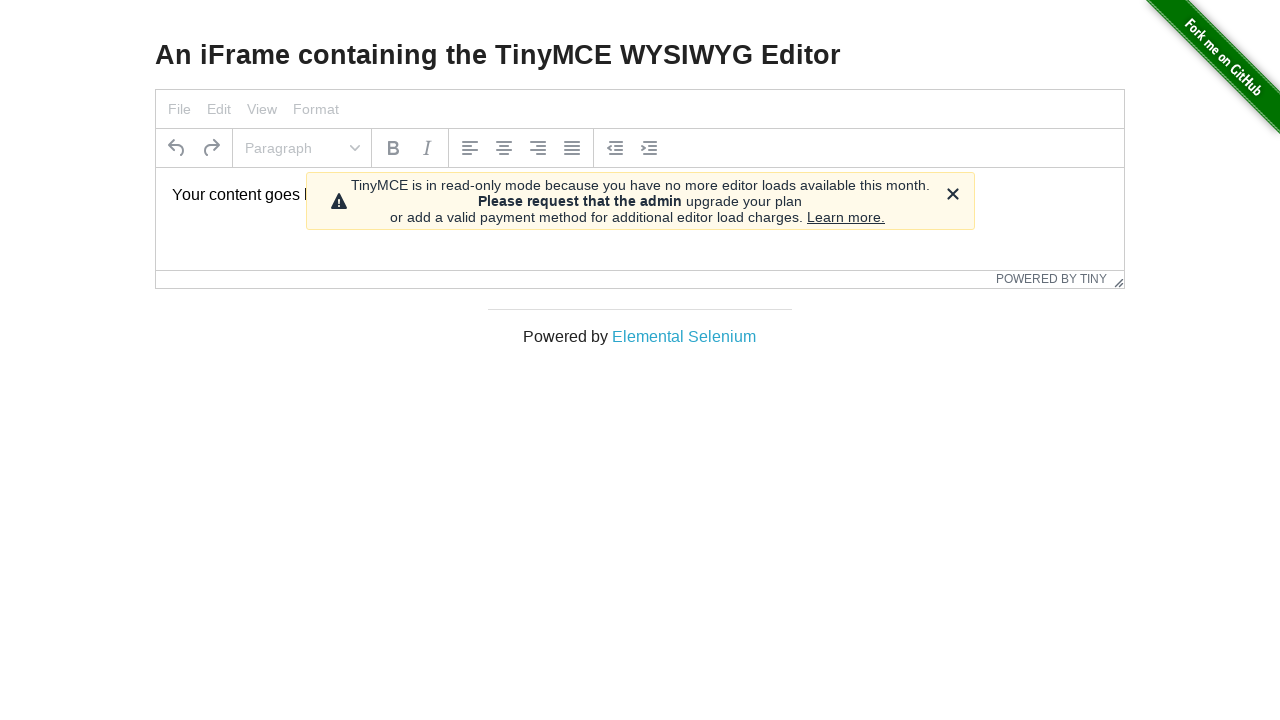

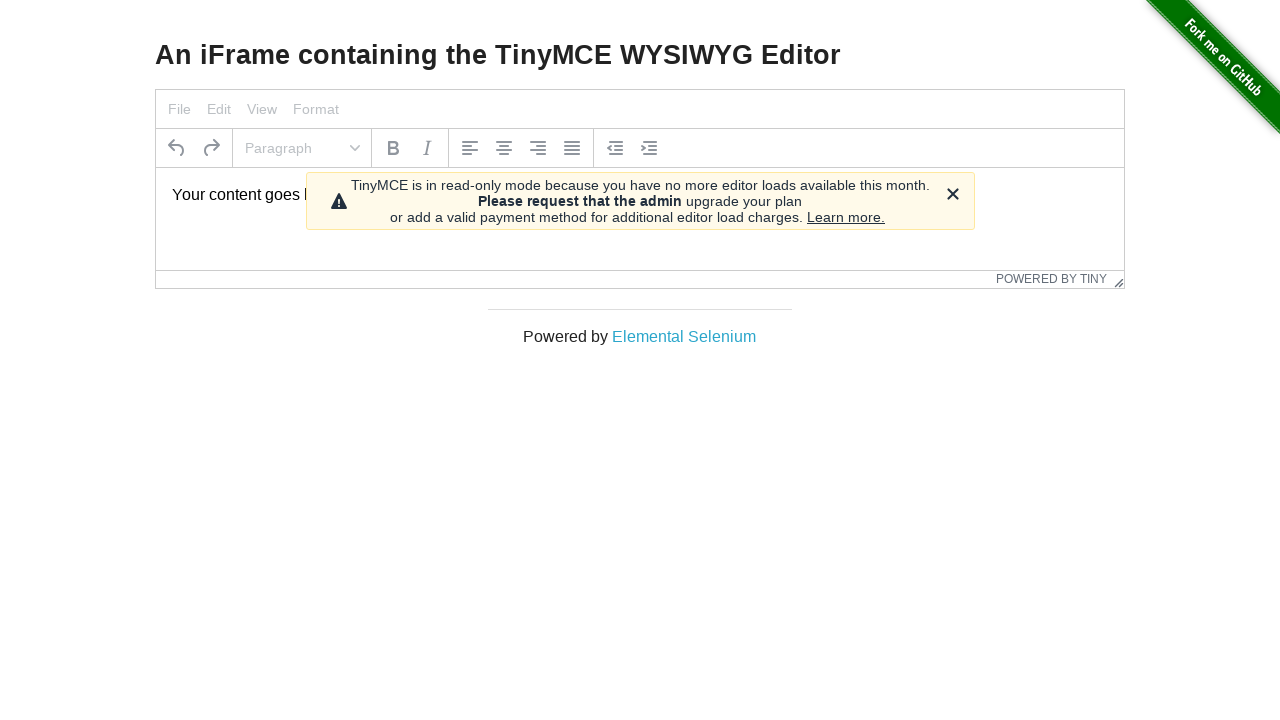